Tests checkbox interaction by clicking on a checkbox to toggle its selected state

Starting URL: https://the-internet.herokuapp.com/checkboxes

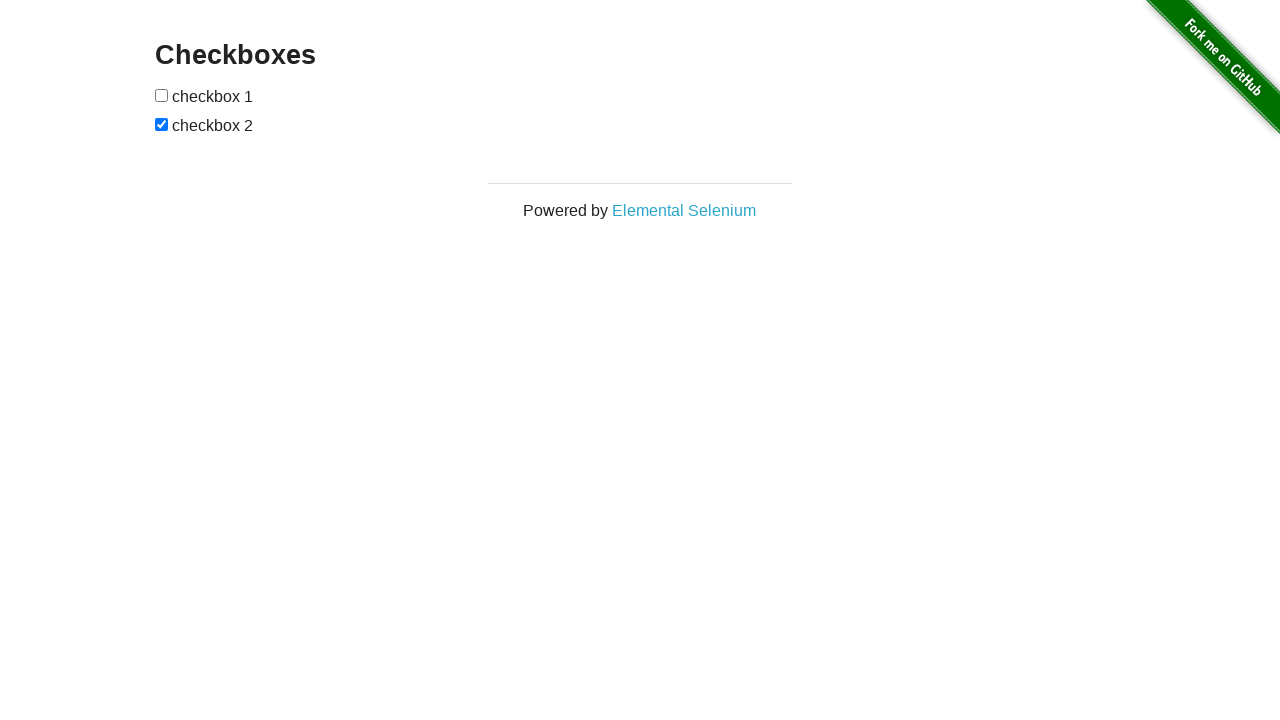

Clicked the first checkbox to toggle its selected state at (162, 95) on xpath=//form[@id='checkboxes']/input[1]
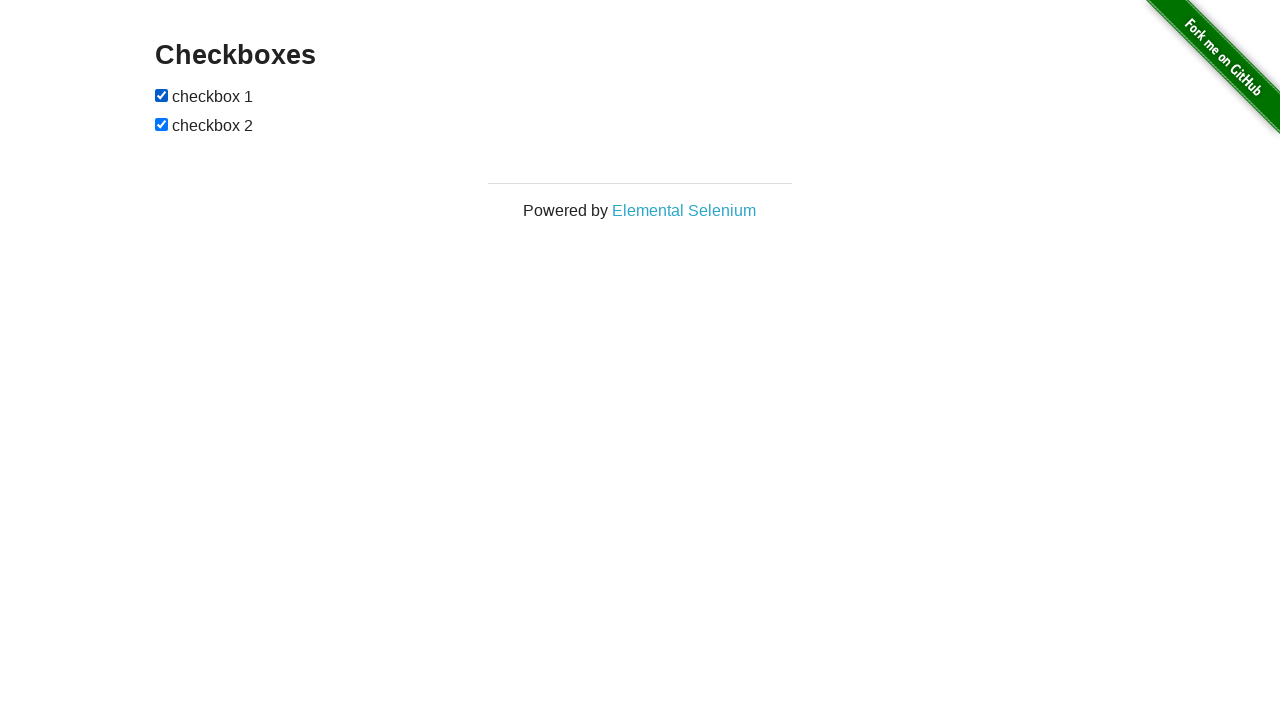

Waited 500ms to observe checkbox state change
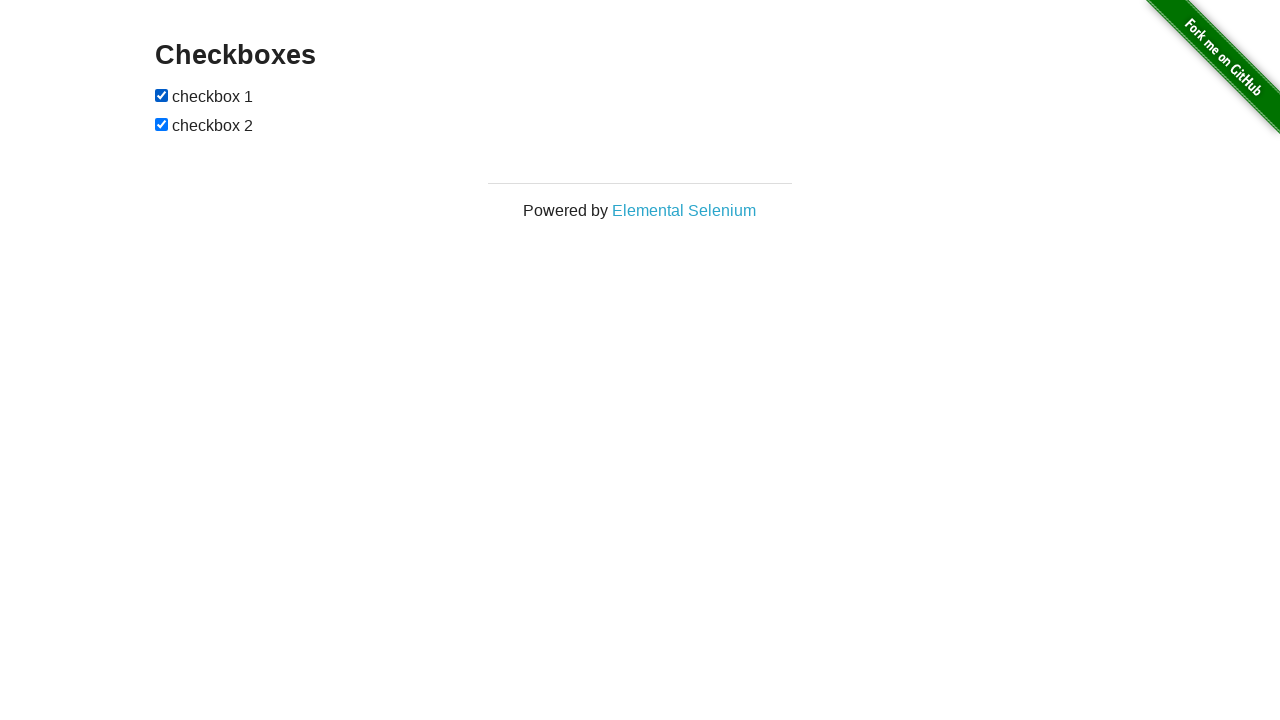

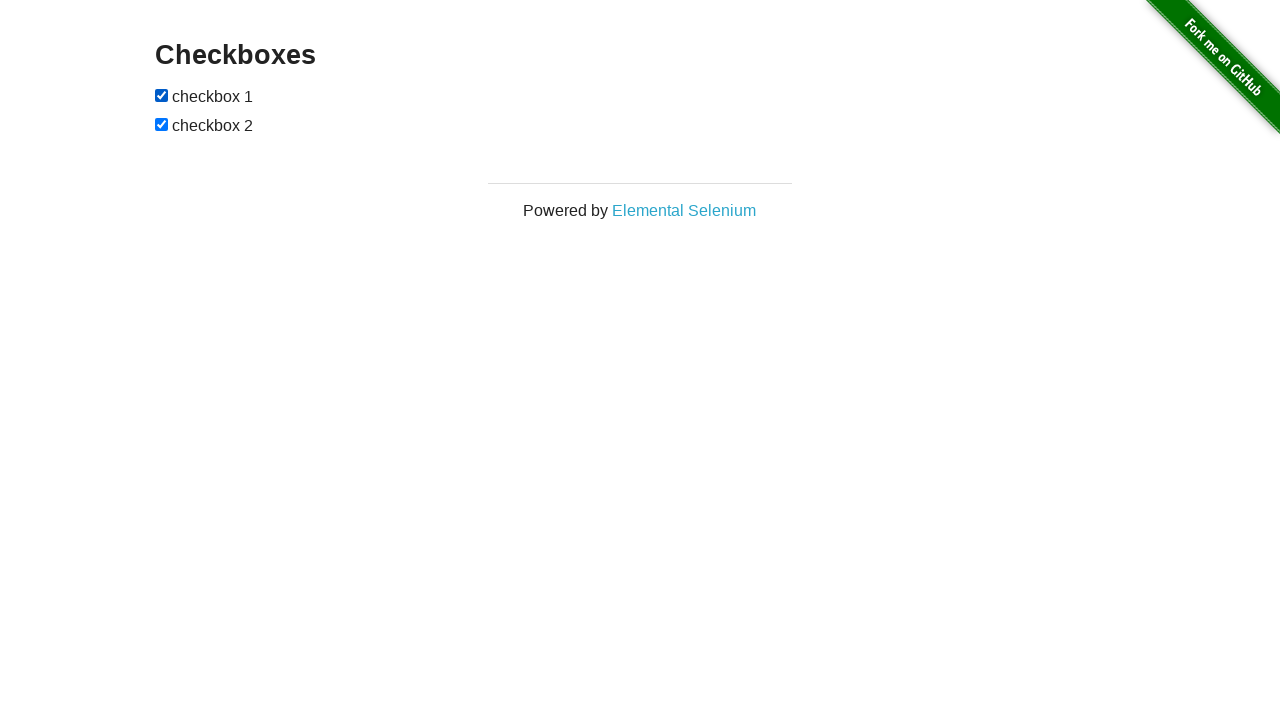